Tests file upload functionality on a jQuery File Upload demo page by selecting a file and clicking the submit button to upload it.

Starting URL: https://blueimp.github.io/jQuery-File-Upload/

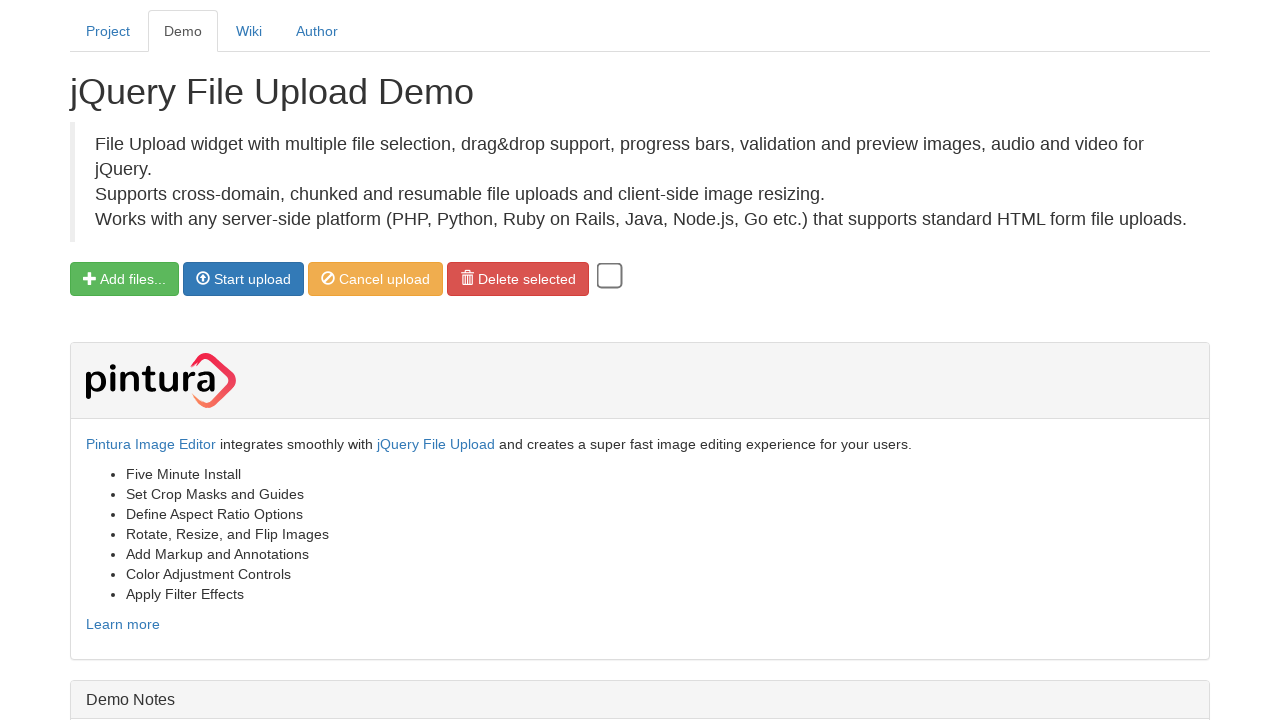

Created temporary test file for upload
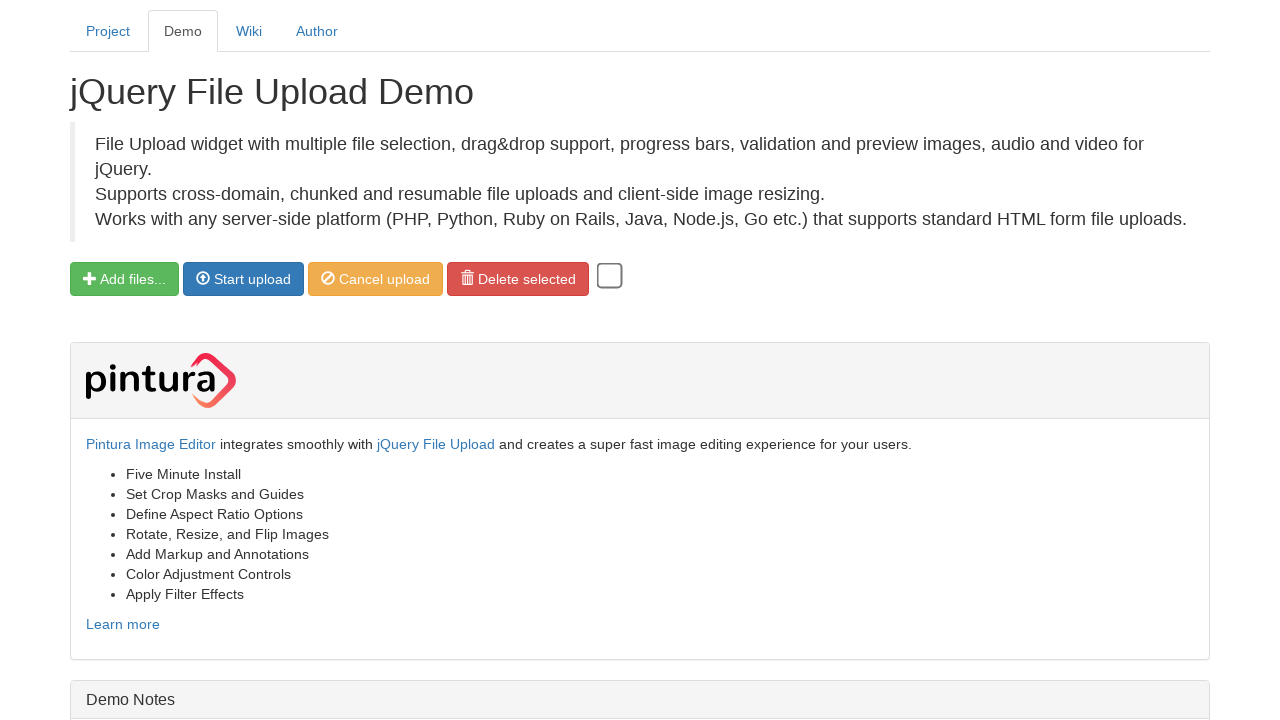

Selected test file using file input element
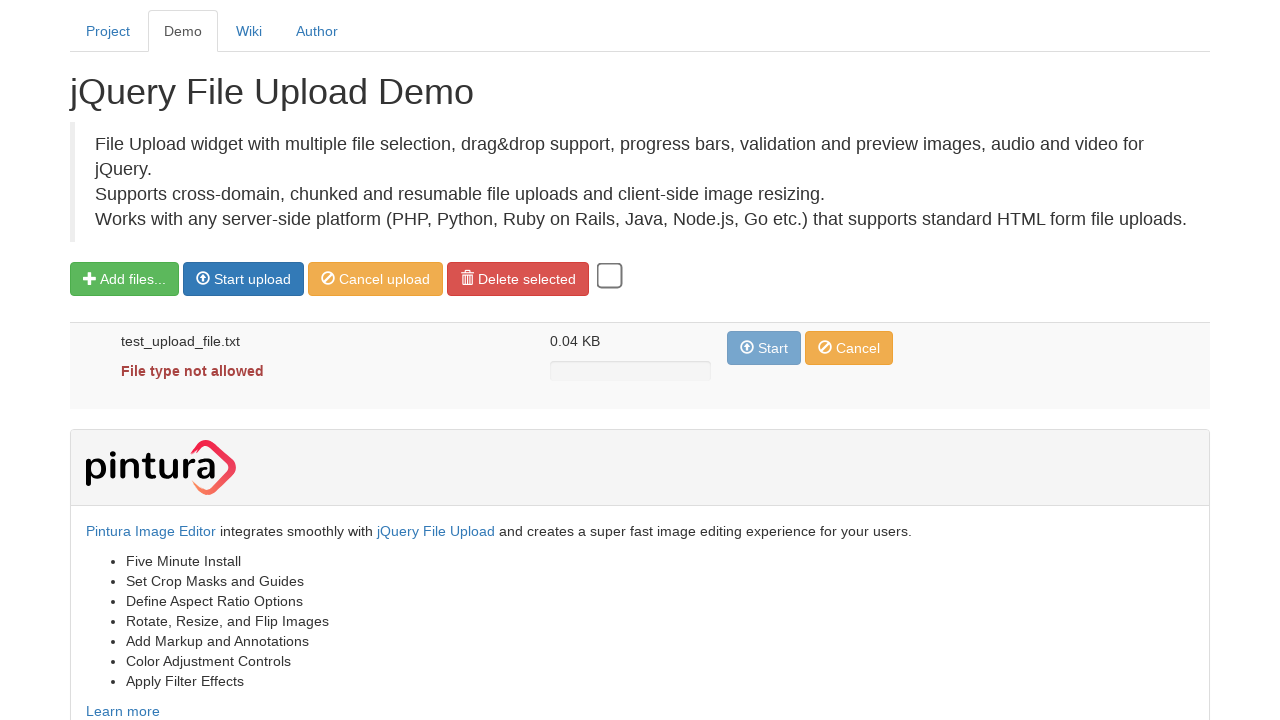

Clicked submit button to upload file at (244, 279) on button[type='submit']
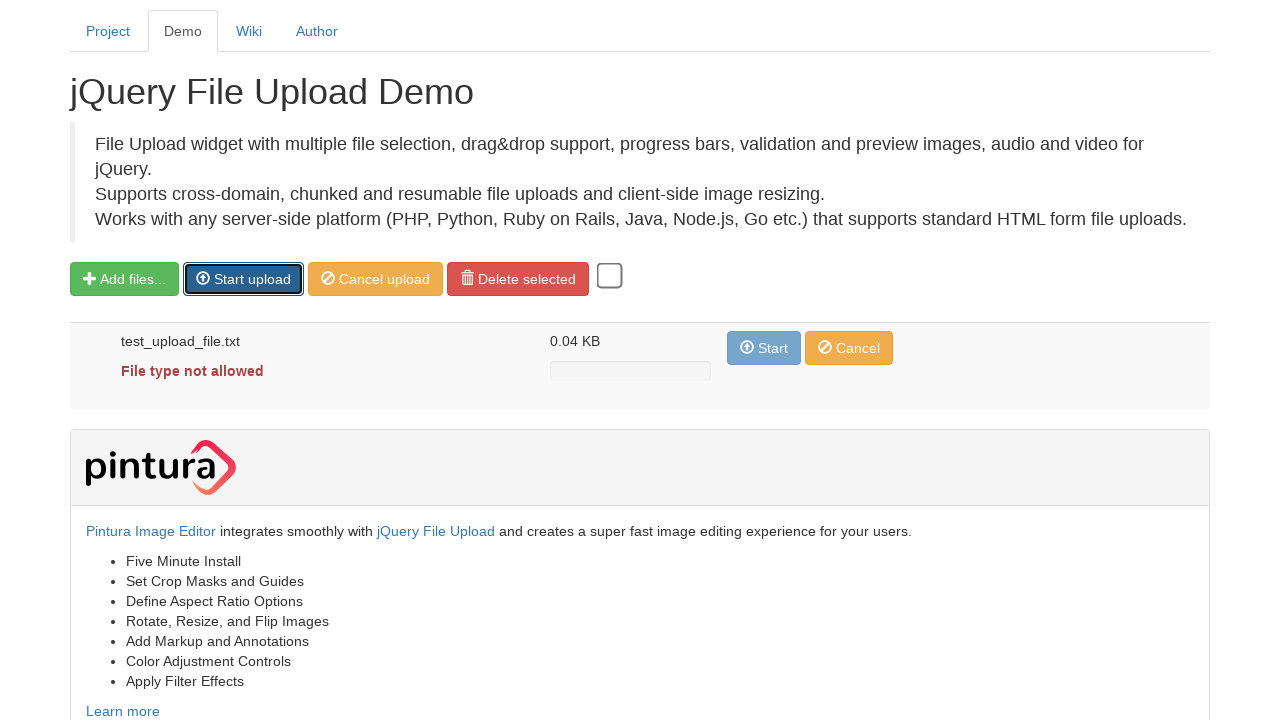

Waited 2 seconds for upload to complete
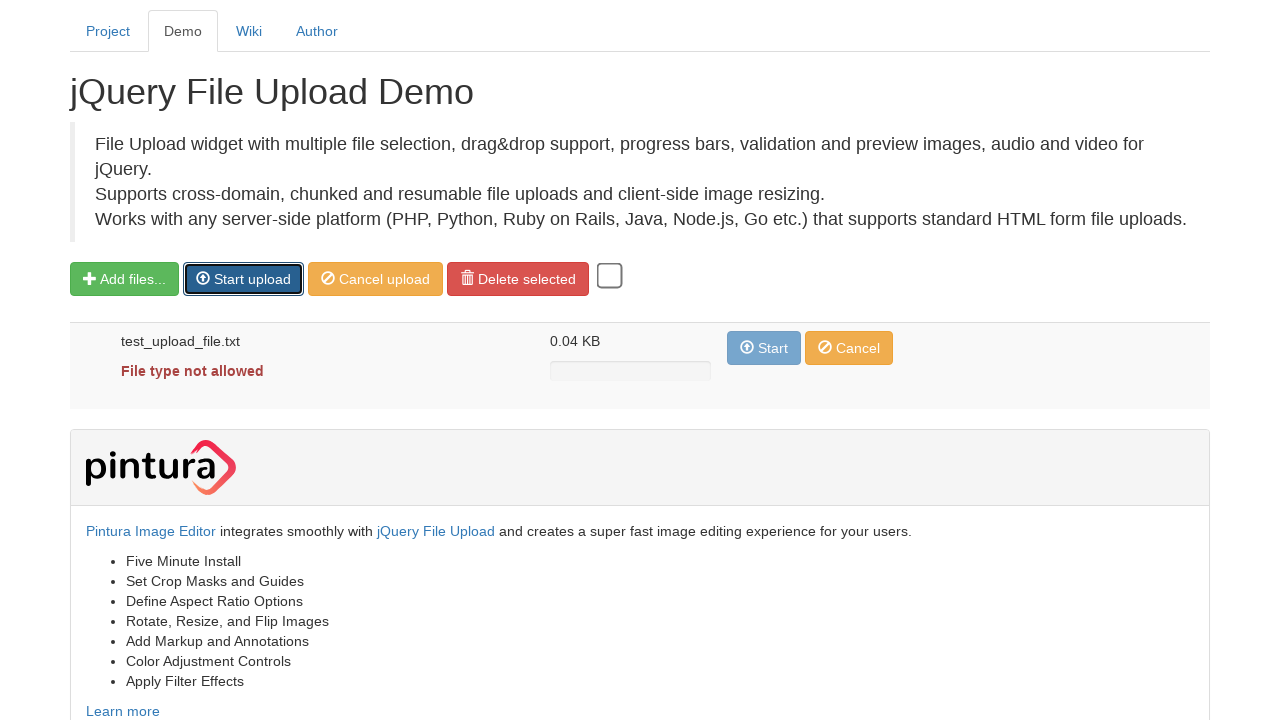

Cleaned up temporary test file
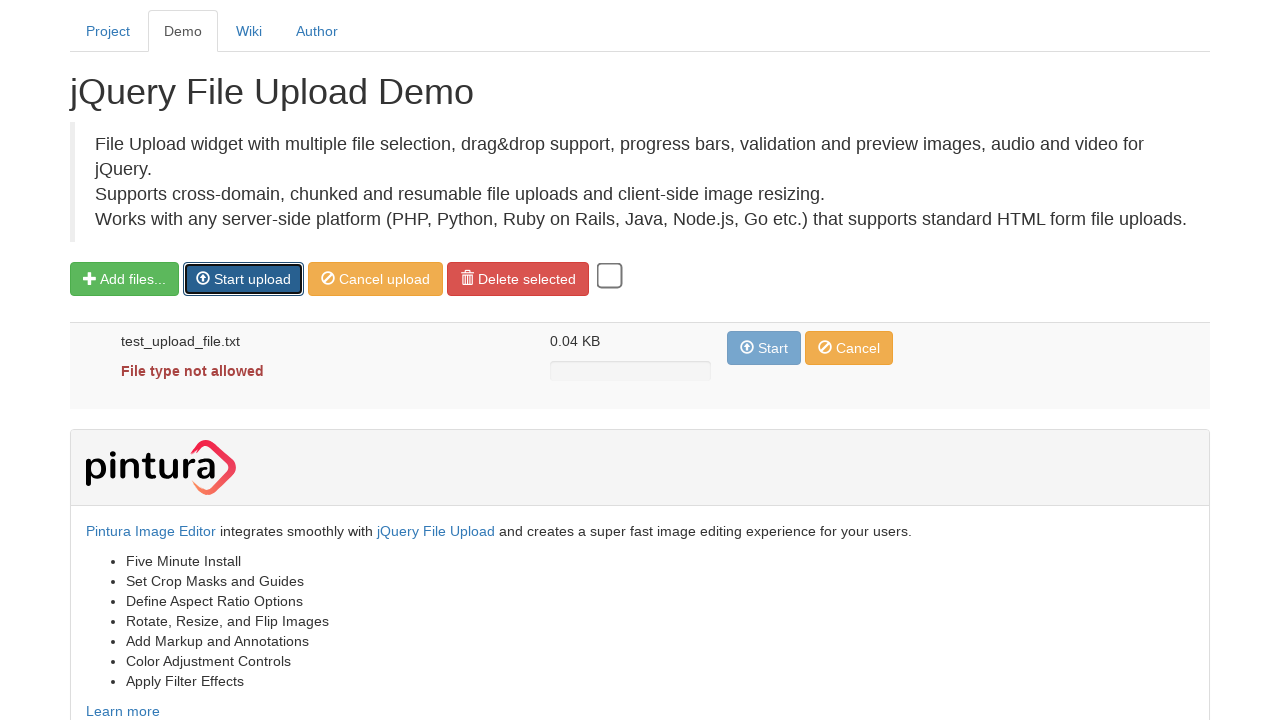

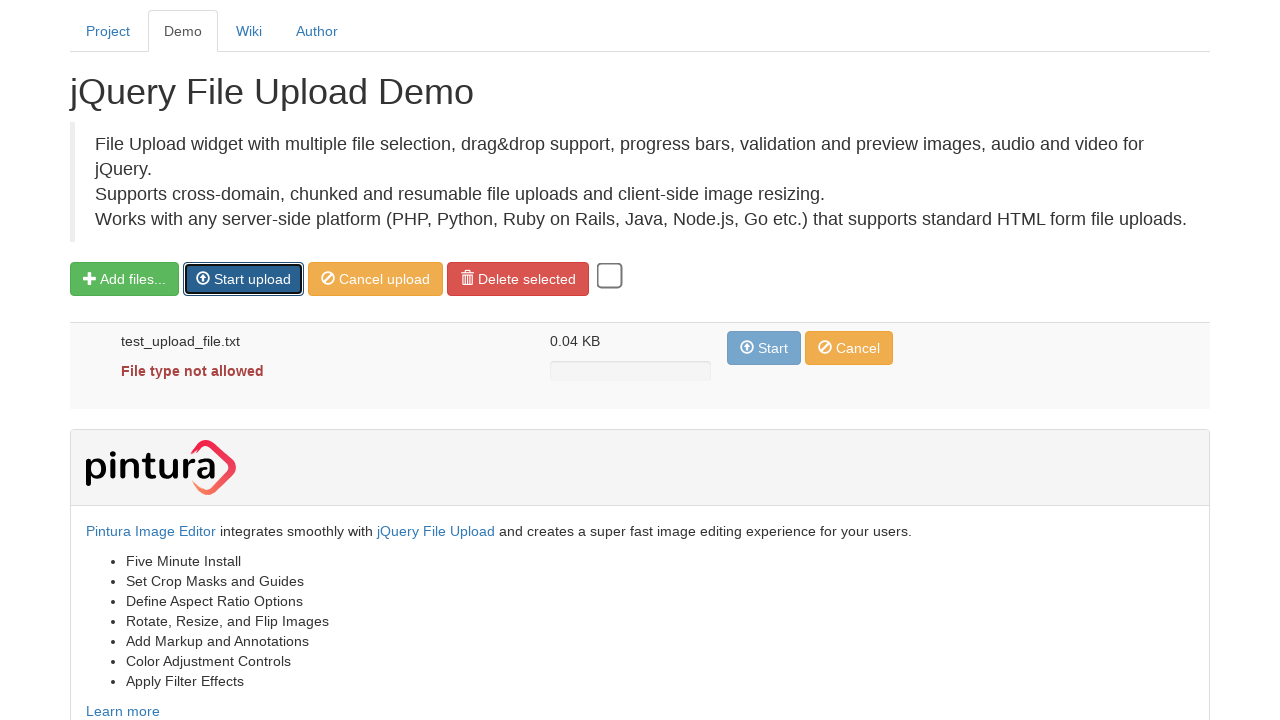